Selects radio button option 1 (rd1) and verifies it is selected correctly

Starting URL: https://testpages.herokuapp.com/styled/basic-html-form-test.html

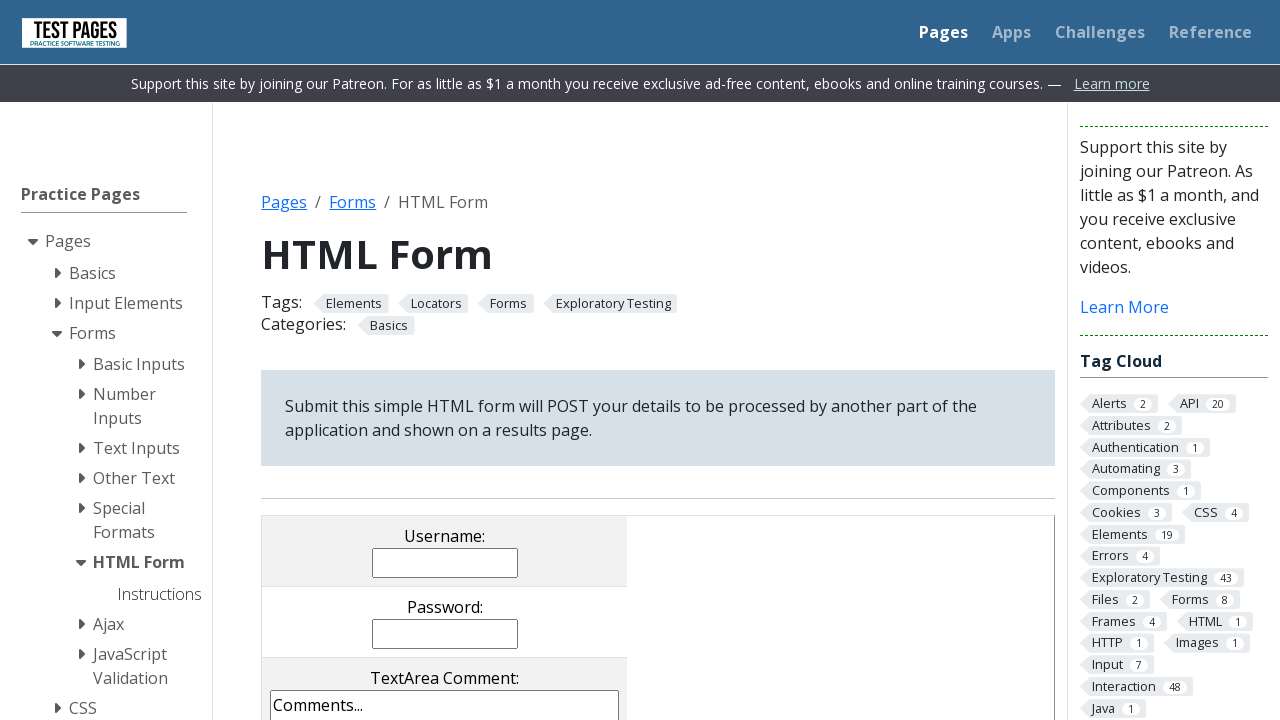

Selected radio button option 1 (rd1) at (350, 360) on input[name='radioval'][value='rd1']
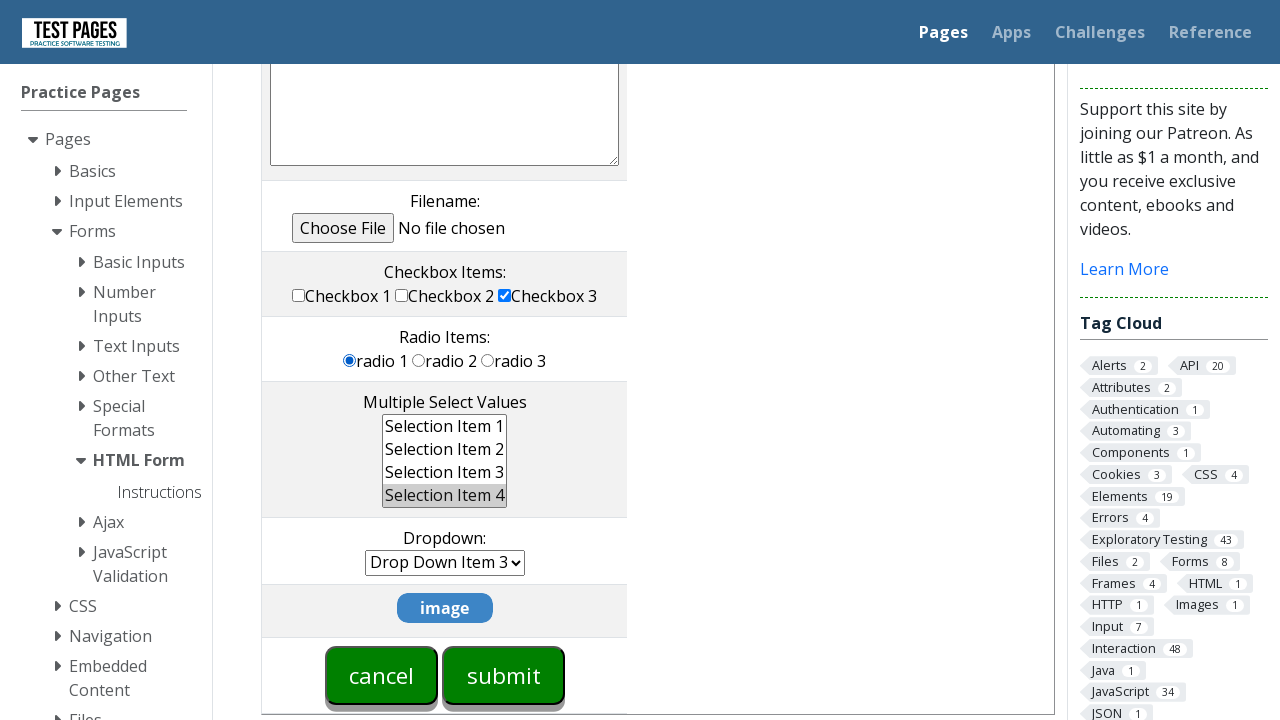

Verified that radio button option 1 (rd1) is selected
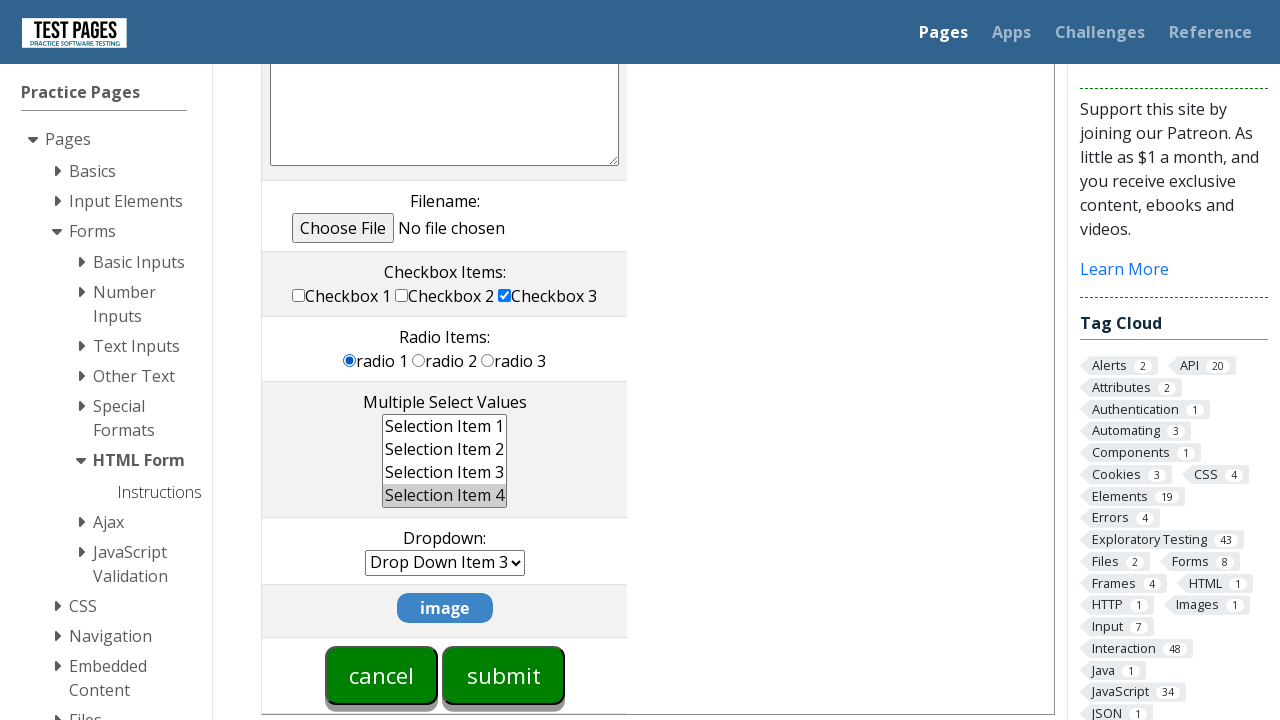

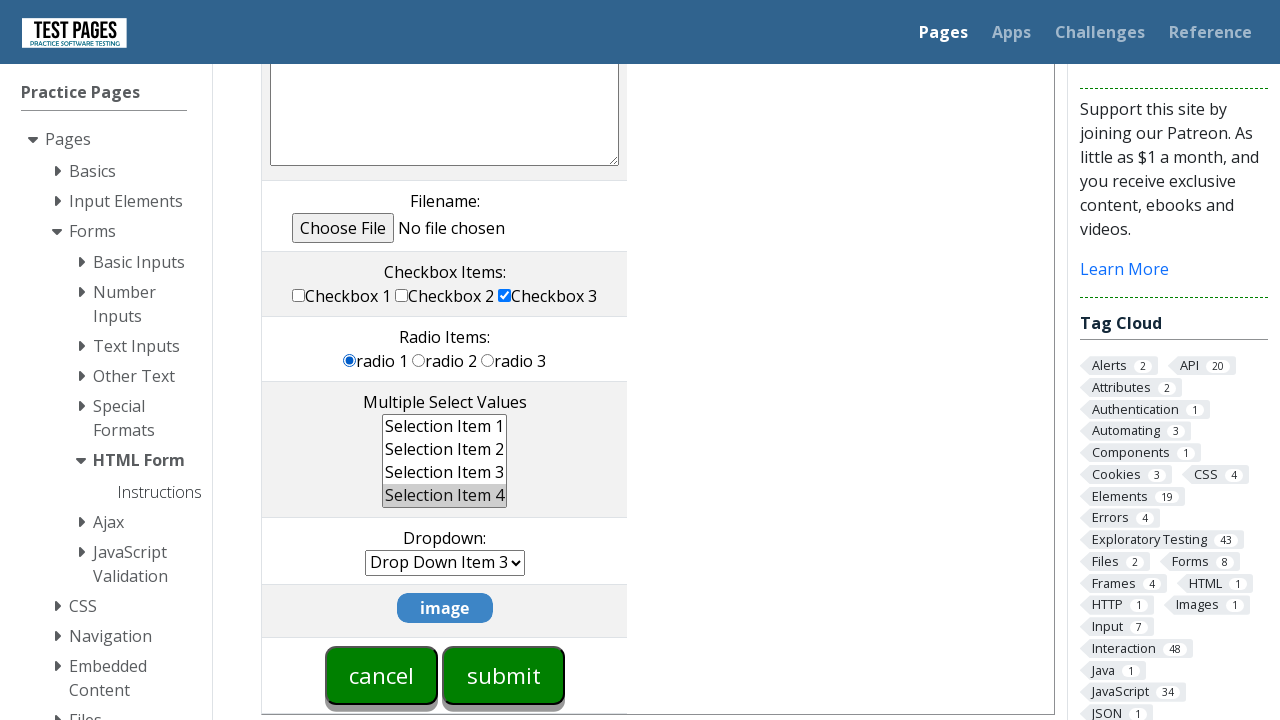